Tests the select menu page by selecting a color from a dropdown menu using visible text.

Starting URL: https://demoqa.com/select-menu

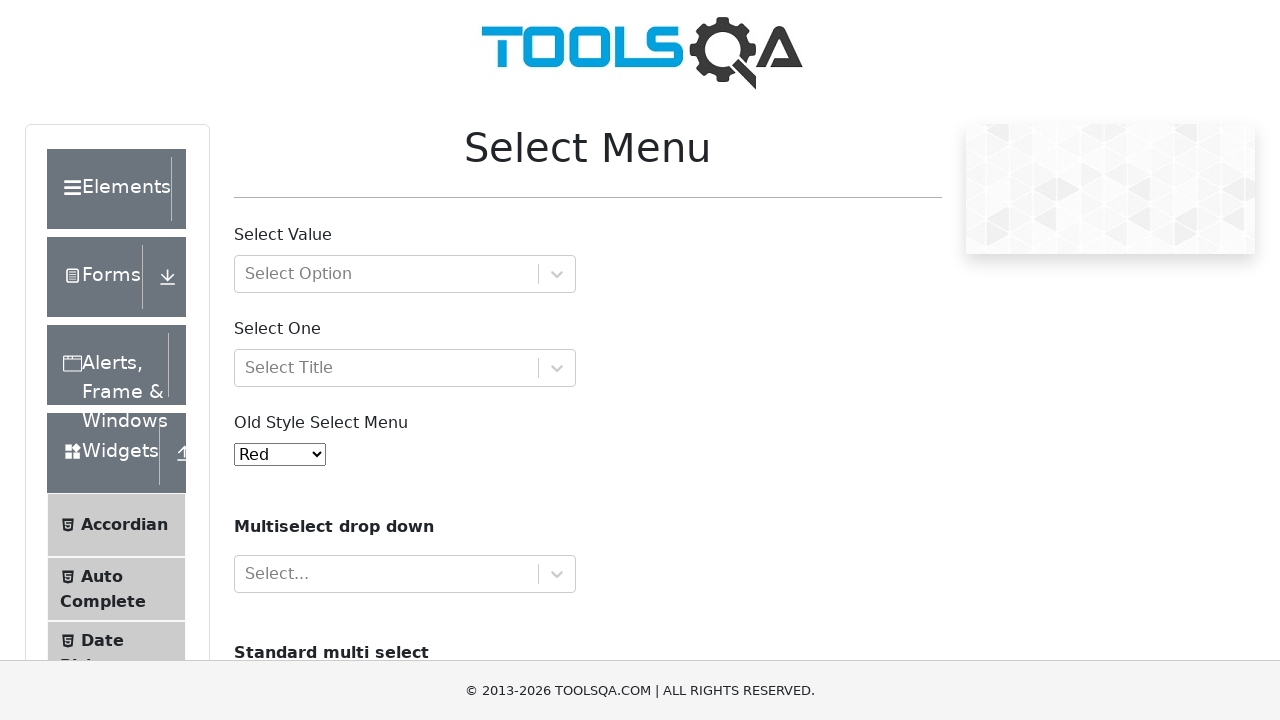

Scrolled to old style select menu (colors dropdown)
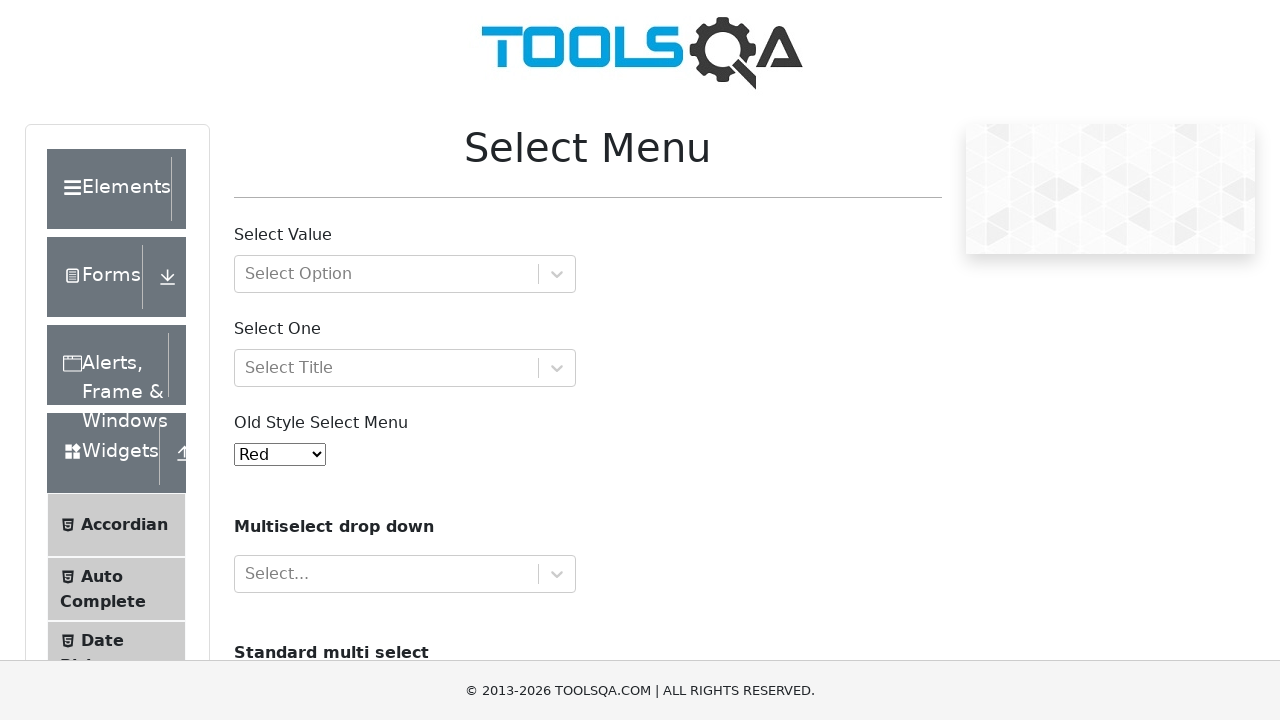

Selected 'Blue' color from the old style select menu on #oldSelectMenu
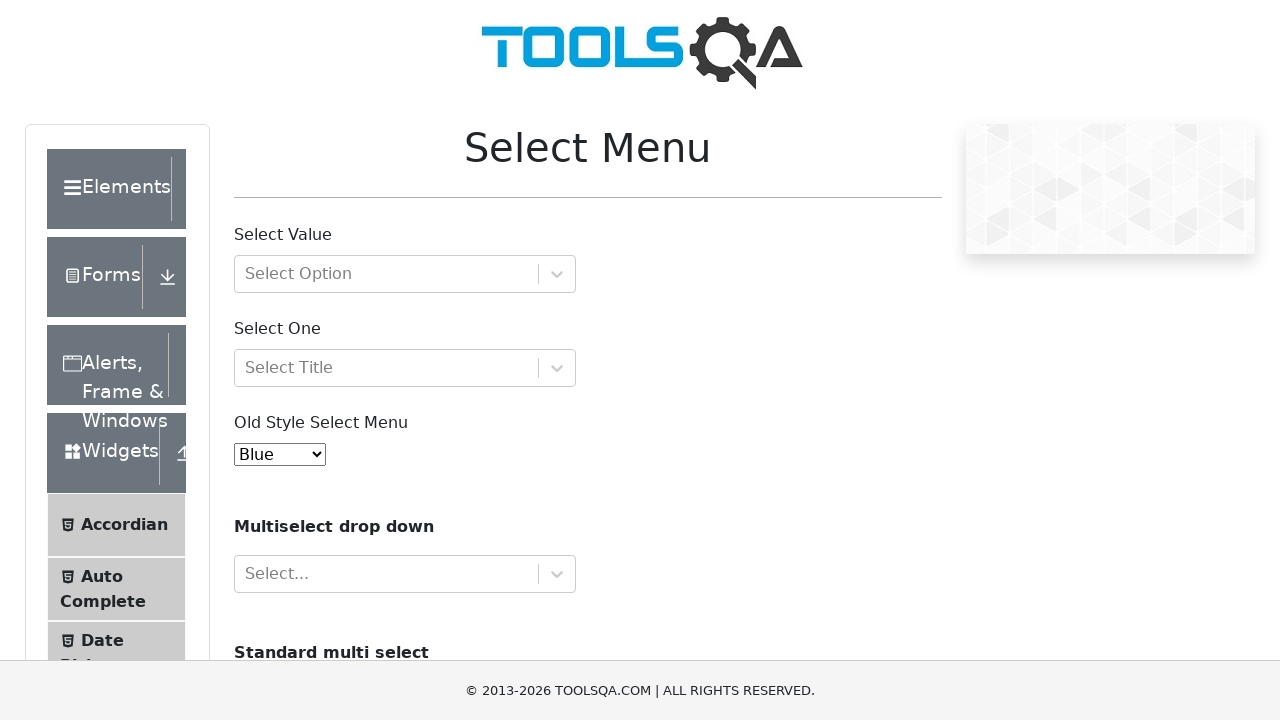

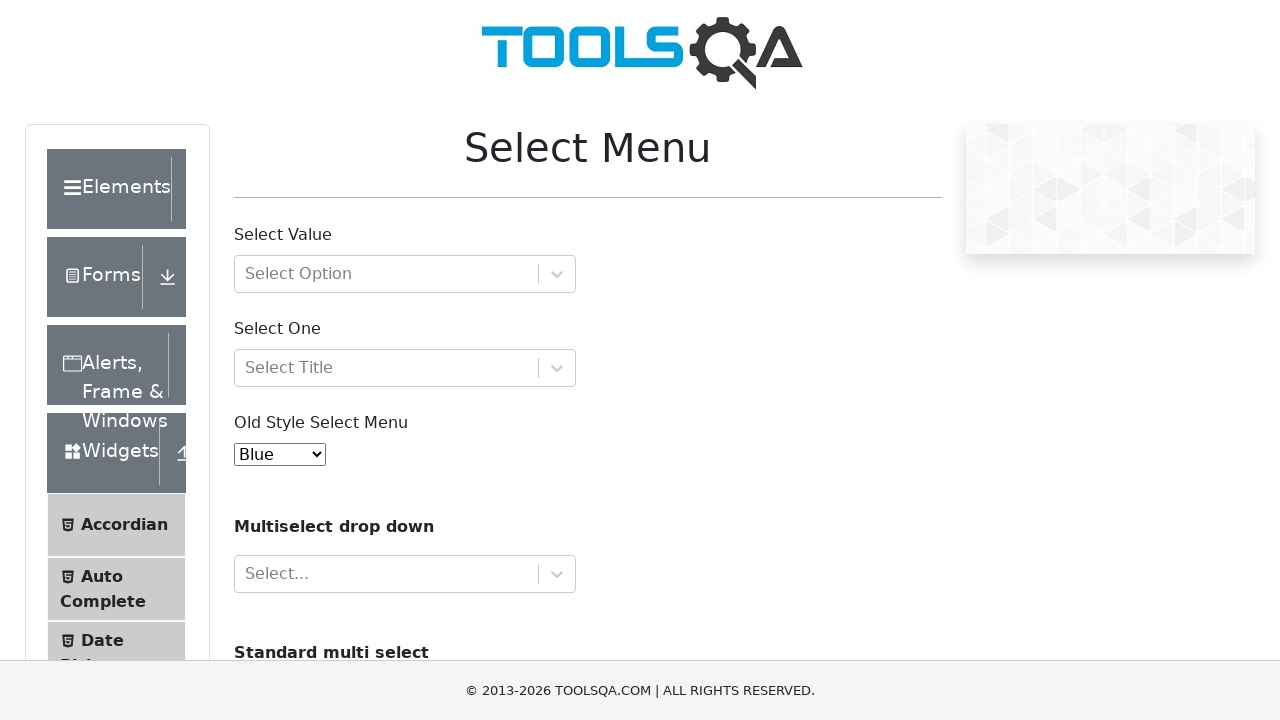